Tests customer deletion by logging in as bank manager, navigating to customers list, and clicking delete on all customer entries.

Starting URL: https://www.globalsqa.com/angularJs-protractor/BankingProject/#/login

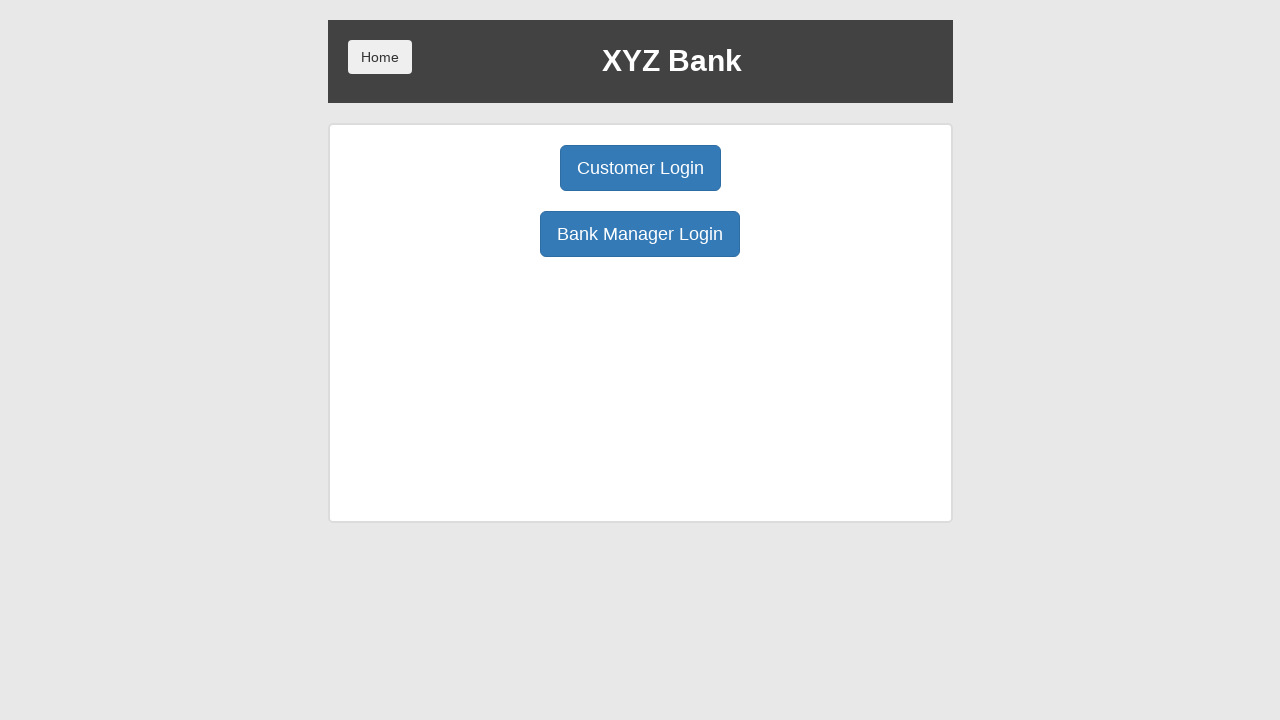

Clicked Bank Manager Login button at (640, 234) on xpath=//button[text()='Bank Manager Login']
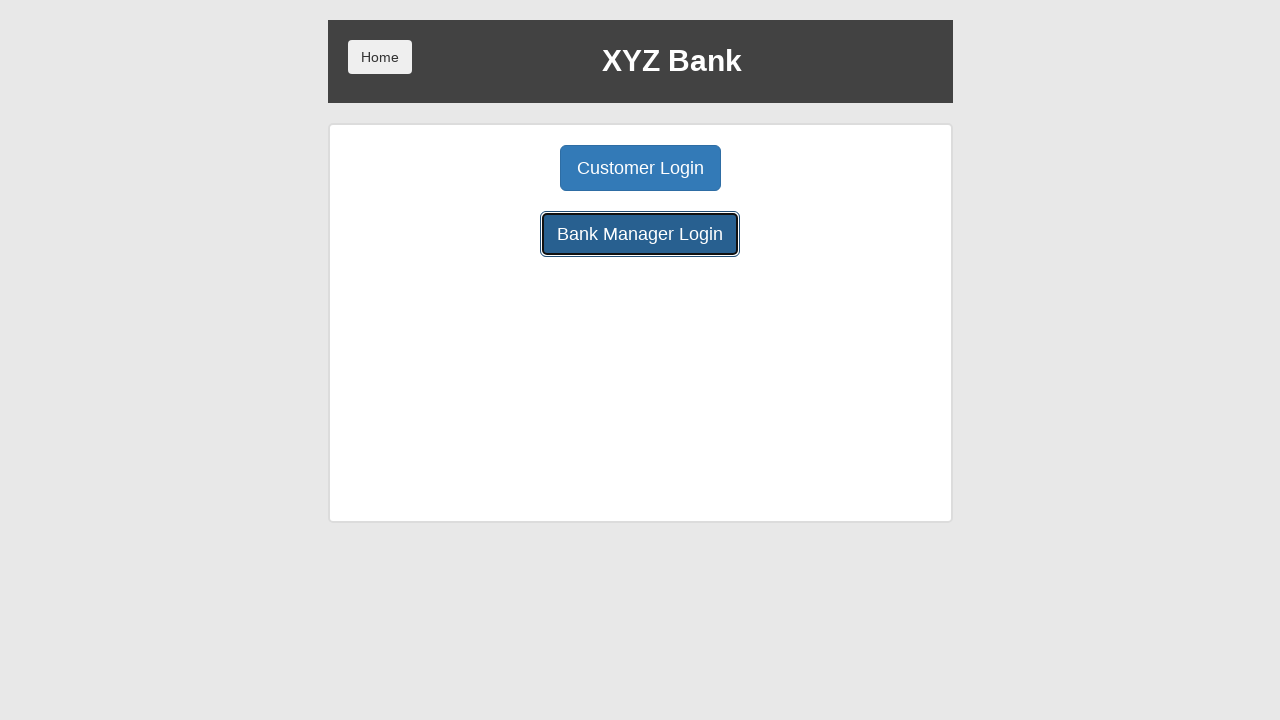

Clicked Customers tab to navigate to customers list at (792, 168) on xpath=//*[@class='btn btn-lg tab'][3]
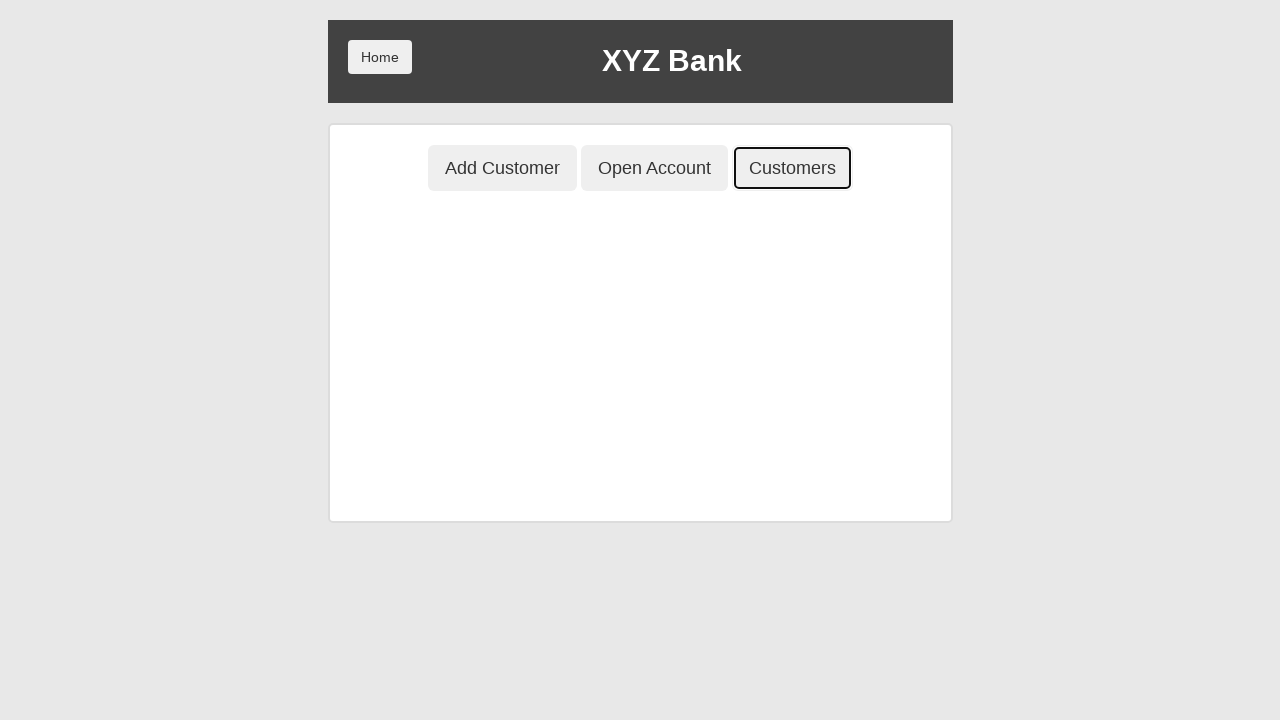

Delete buttons loaded and became visible
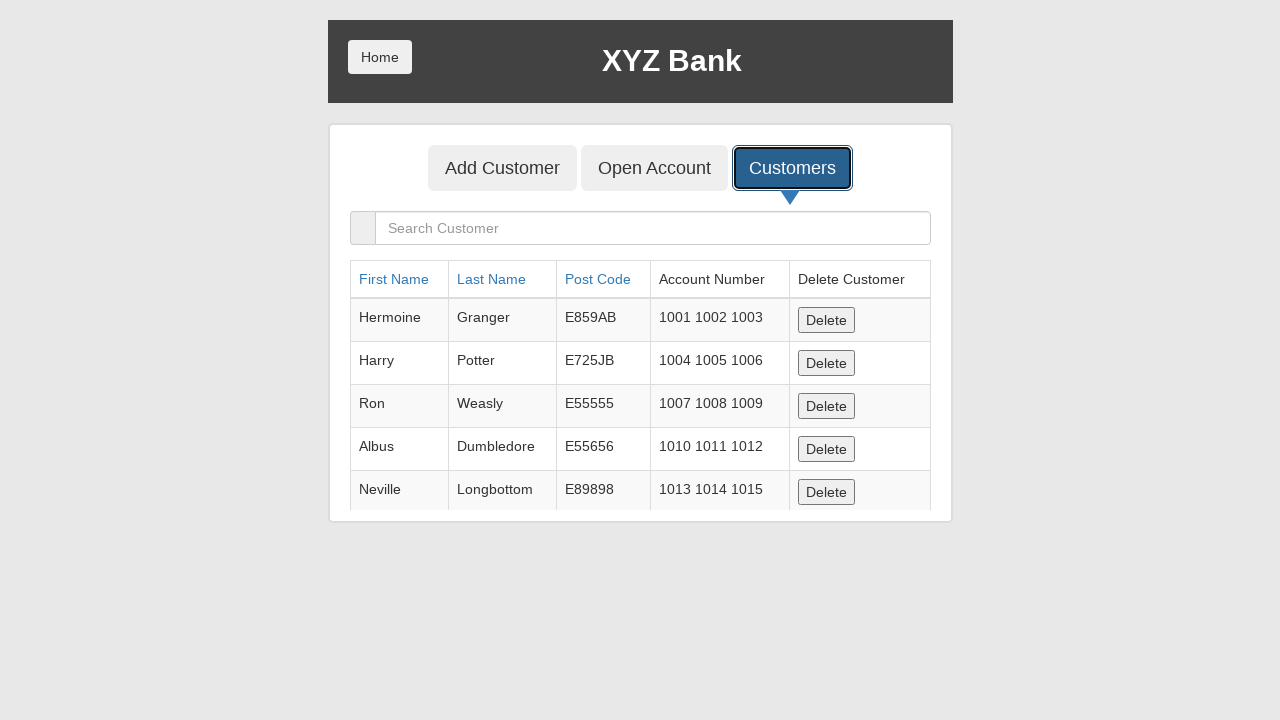

Identified 5 customer entries to delete
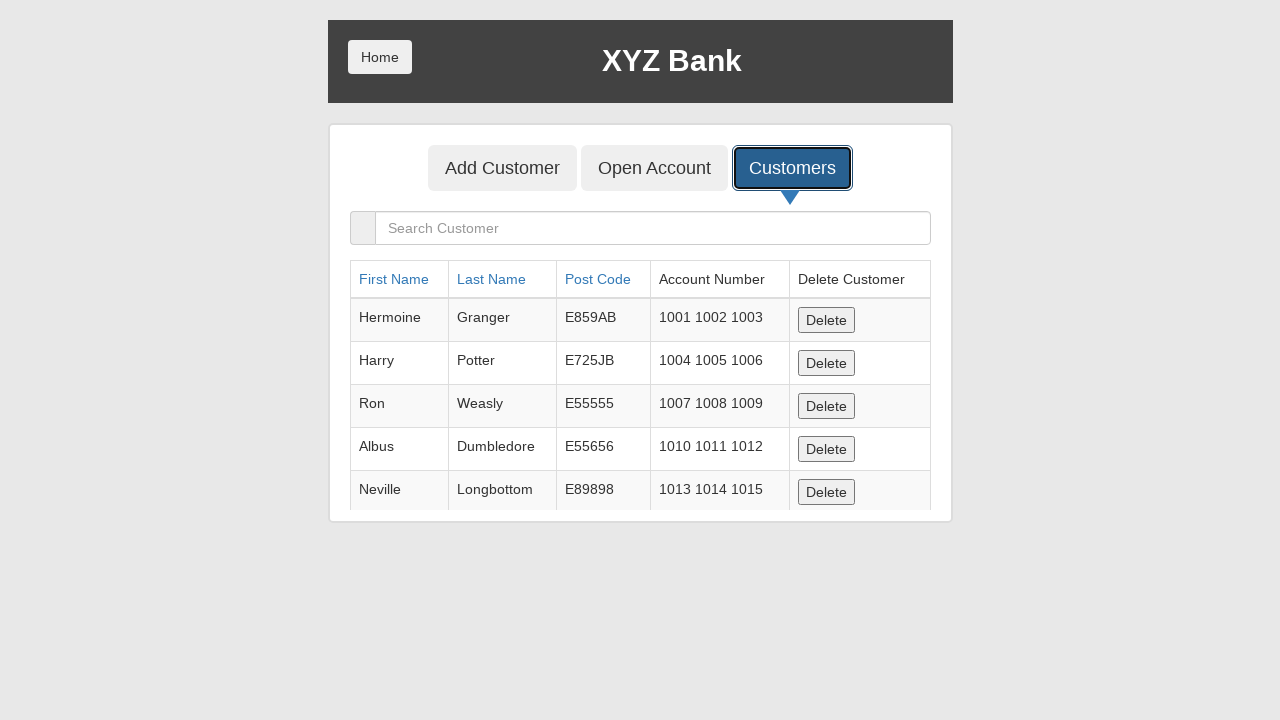

Clicked Delete button for customer entry 1 at (826, 320) on xpath=//button[text()='Delete']
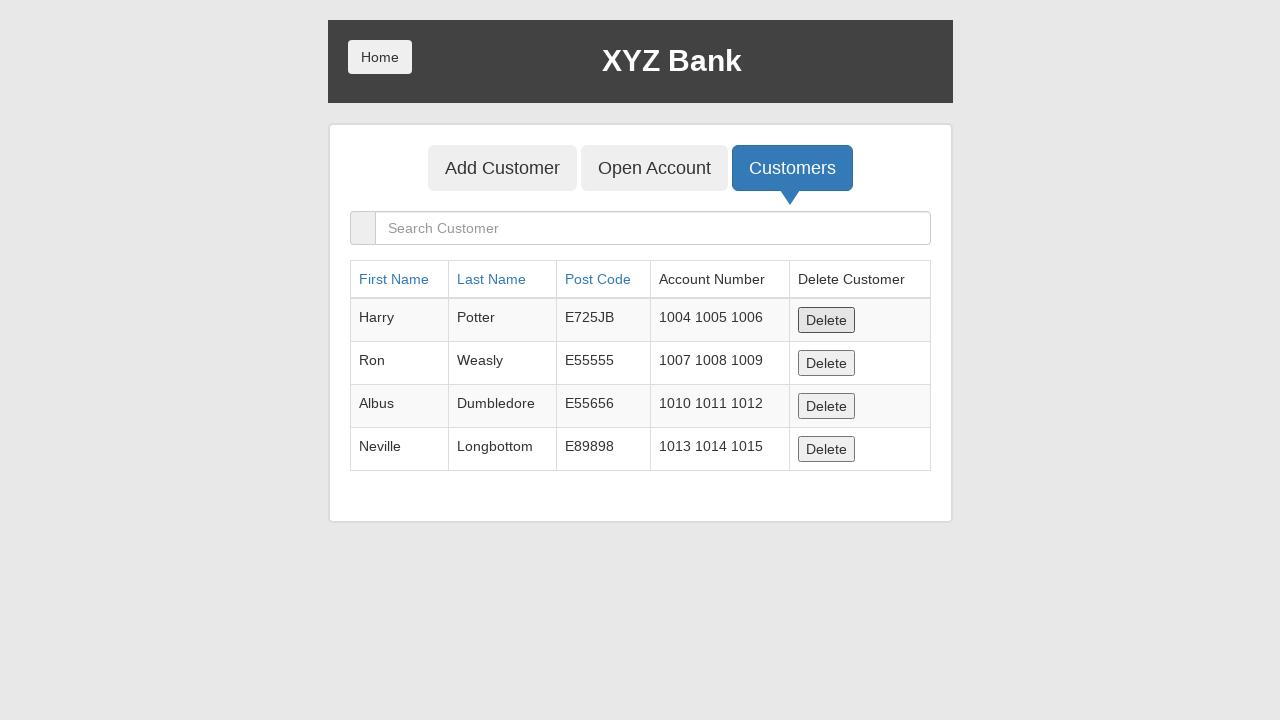

Waited for customer list to update after deletion 1
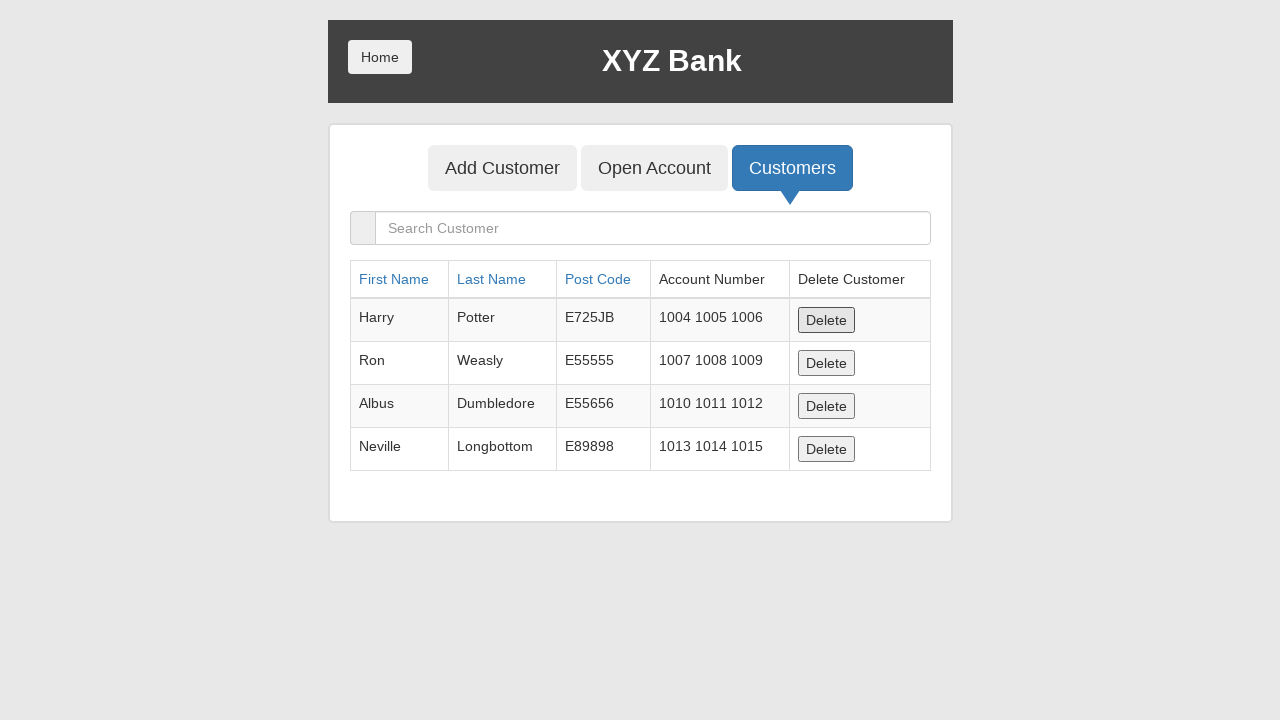

Clicked Delete button for customer entry 2 at (826, 320) on xpath=//button[text()='Delete']
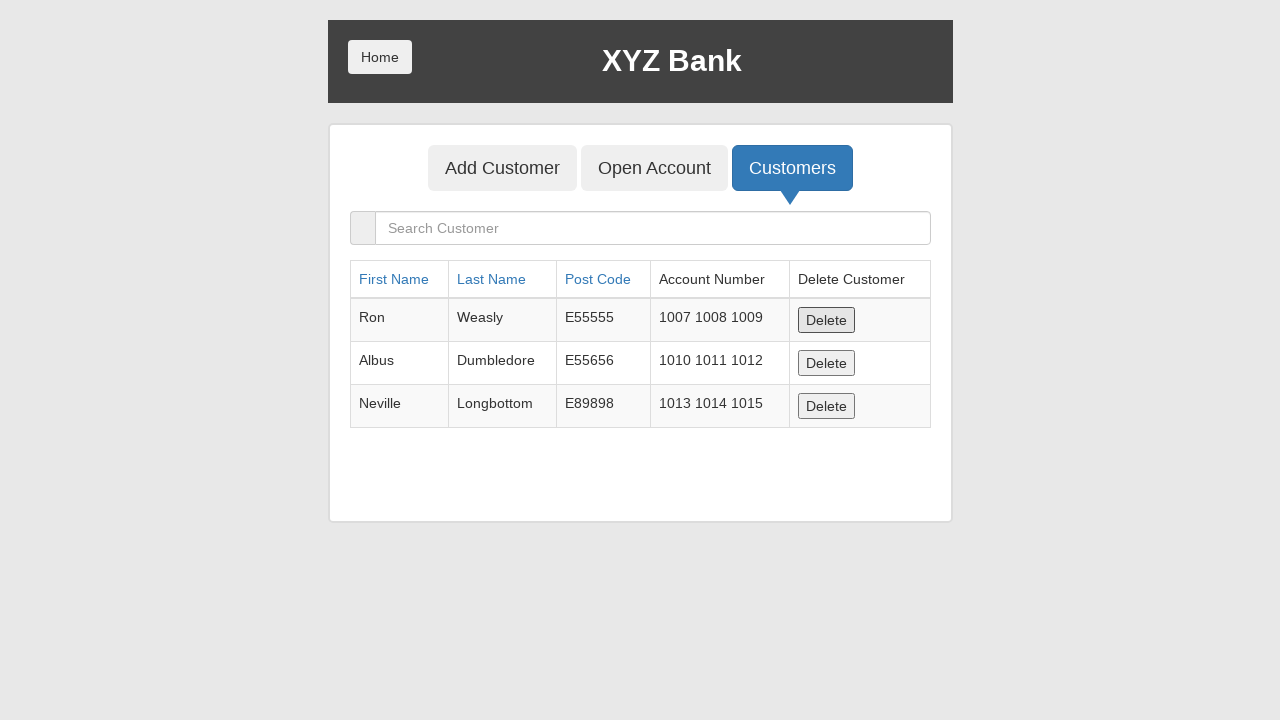

Waited for customer list to update after deletion 2
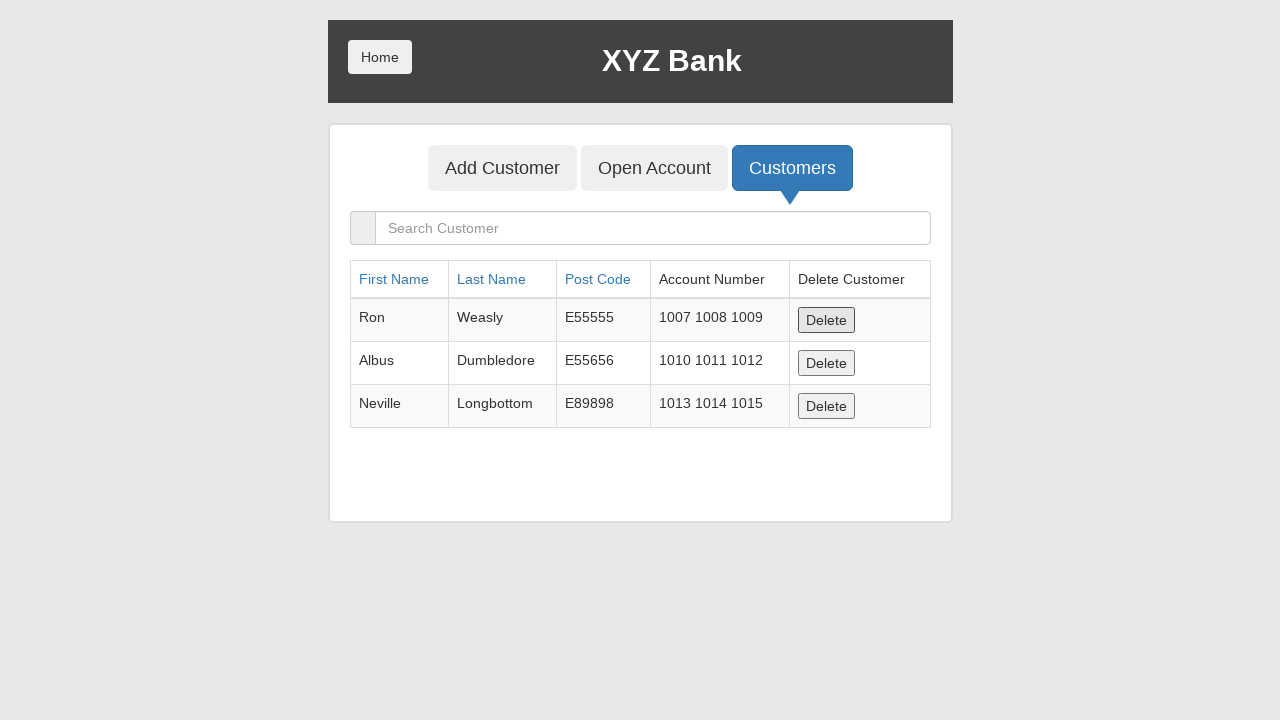

Clicked Delete button for customer entry 3 at (826, 320) on xpath=//button[text()='Delete']
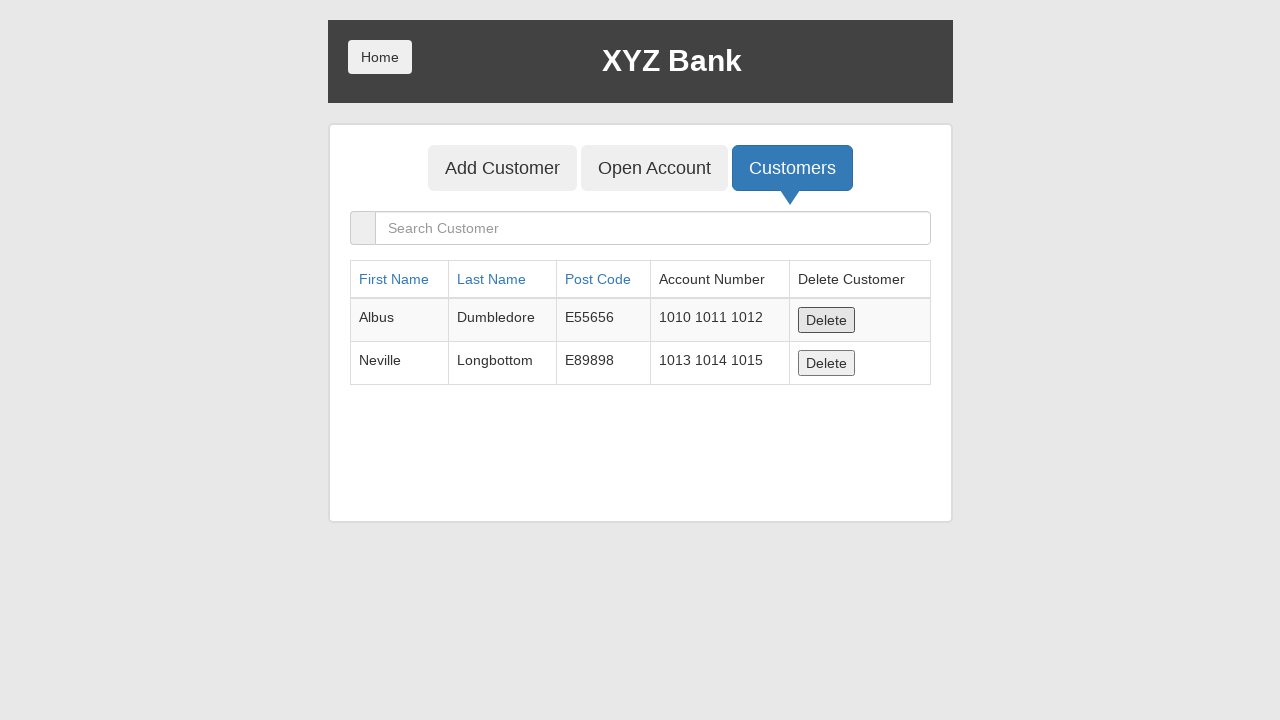

Waited for customer list to update after deletion 3
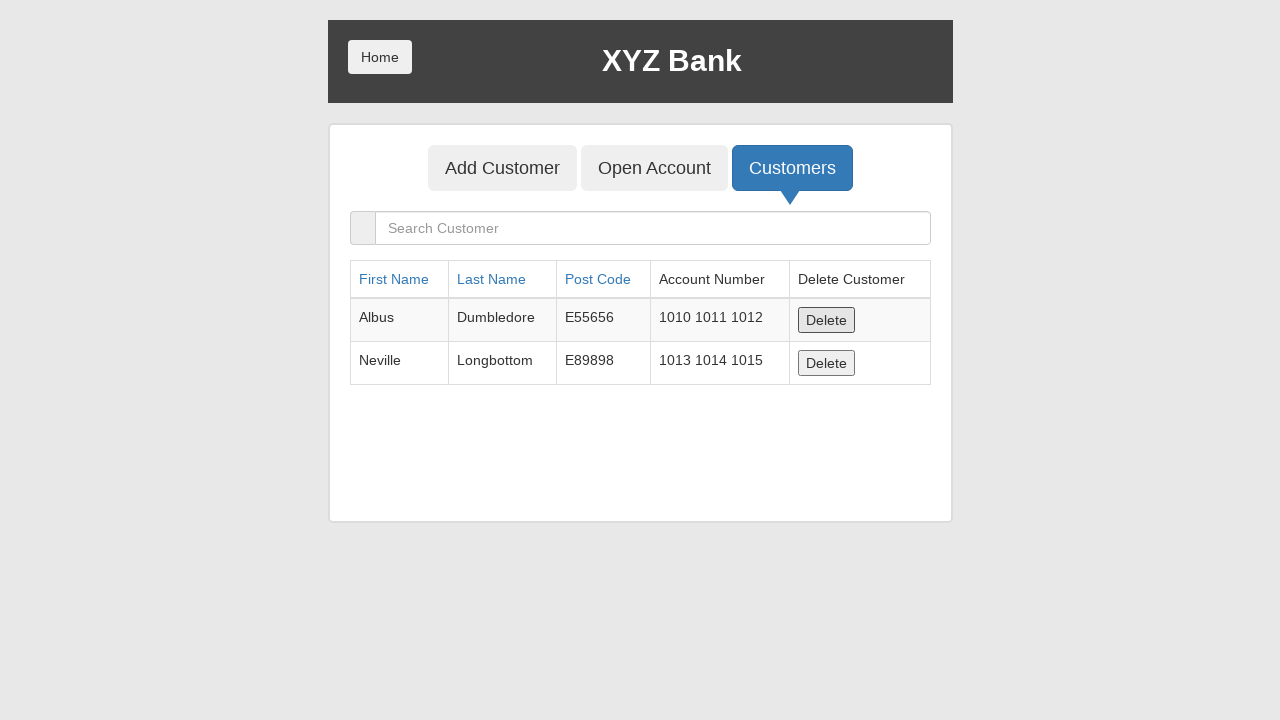

Clicked Delete button for customer entry 4 at (826, 320) on xpath=//button[text()='Delete']
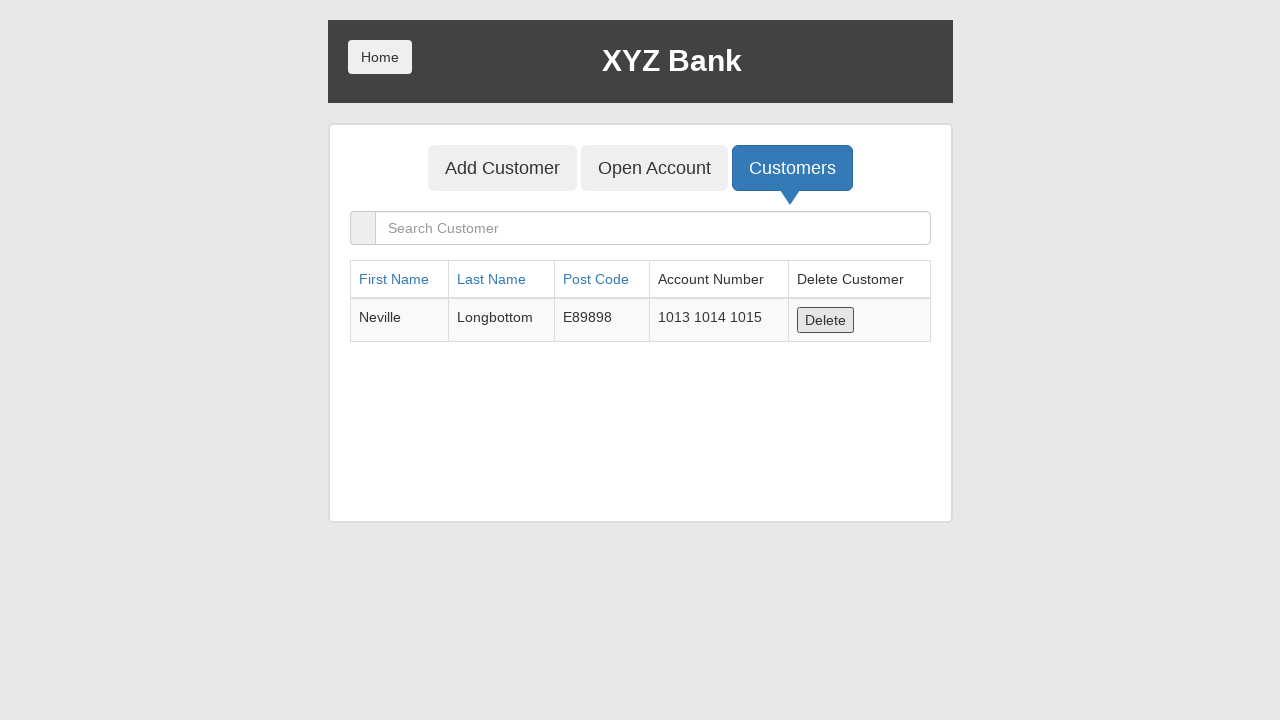

Waited for customer list to update after deletion 4
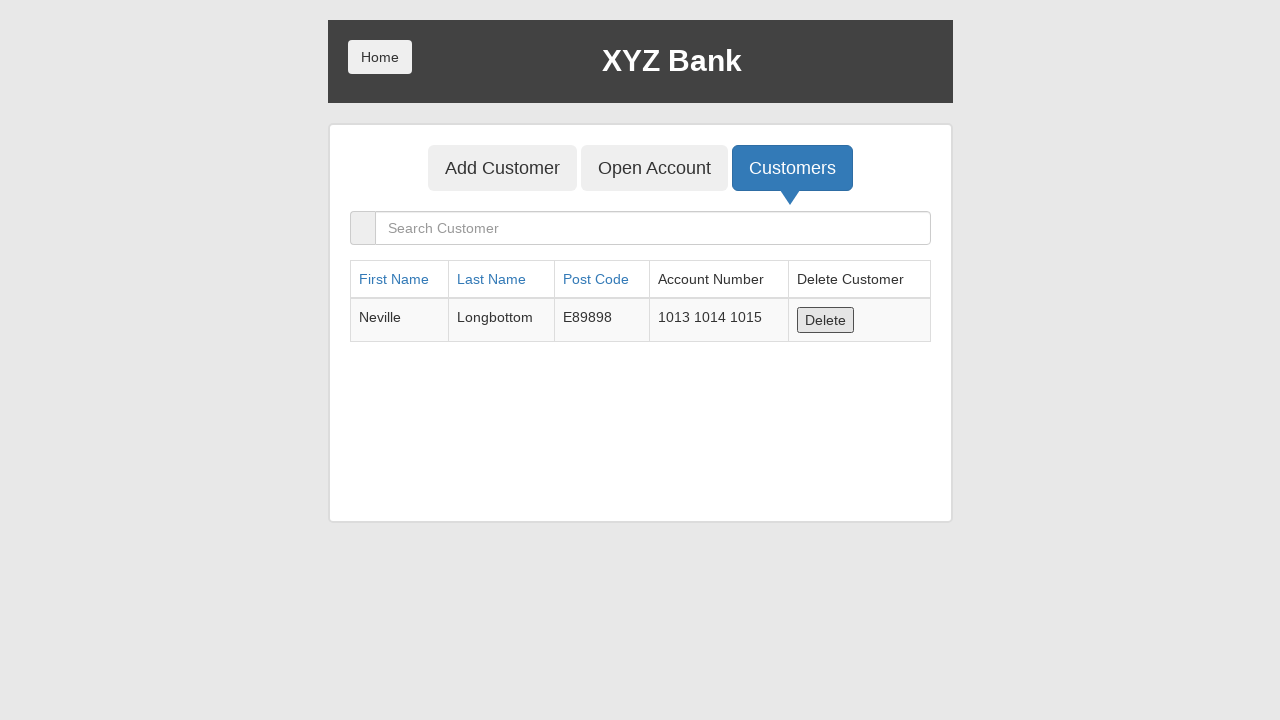

Clicked Delete button for customer entry 5 at (826, 320) on xpath=//button[text()='Delete']
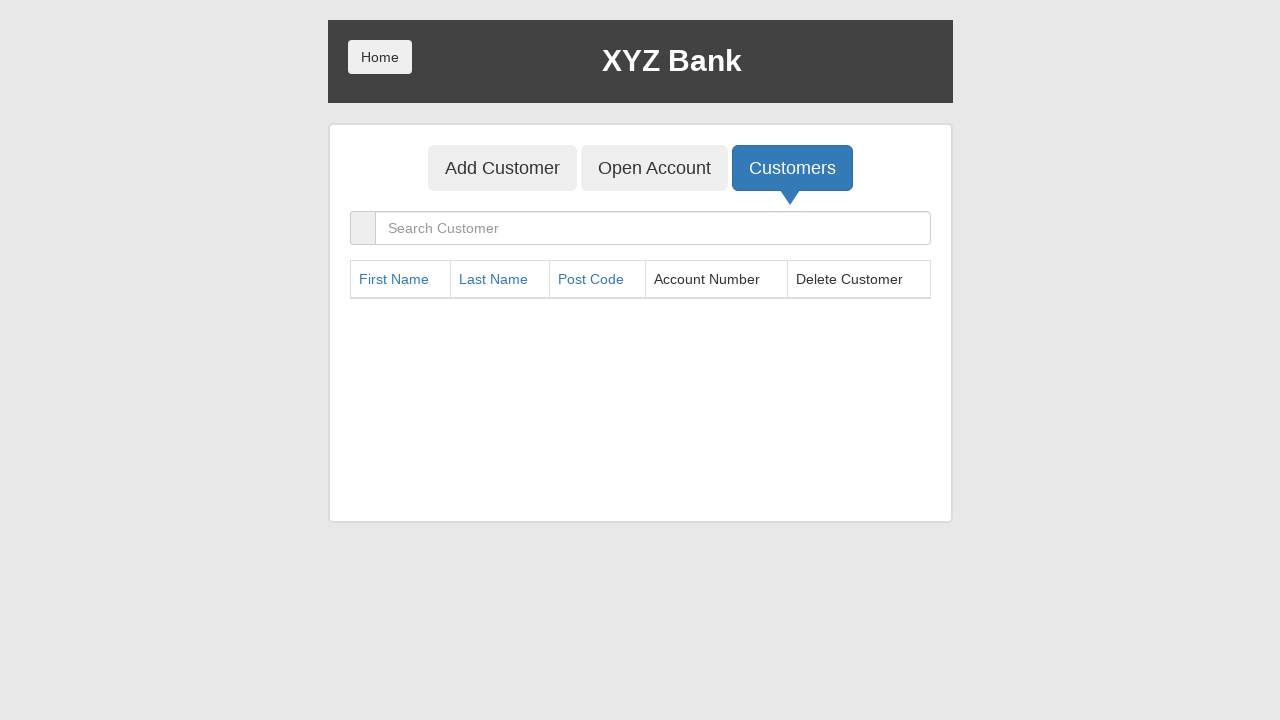

Waited for customer list to update after deletion 5
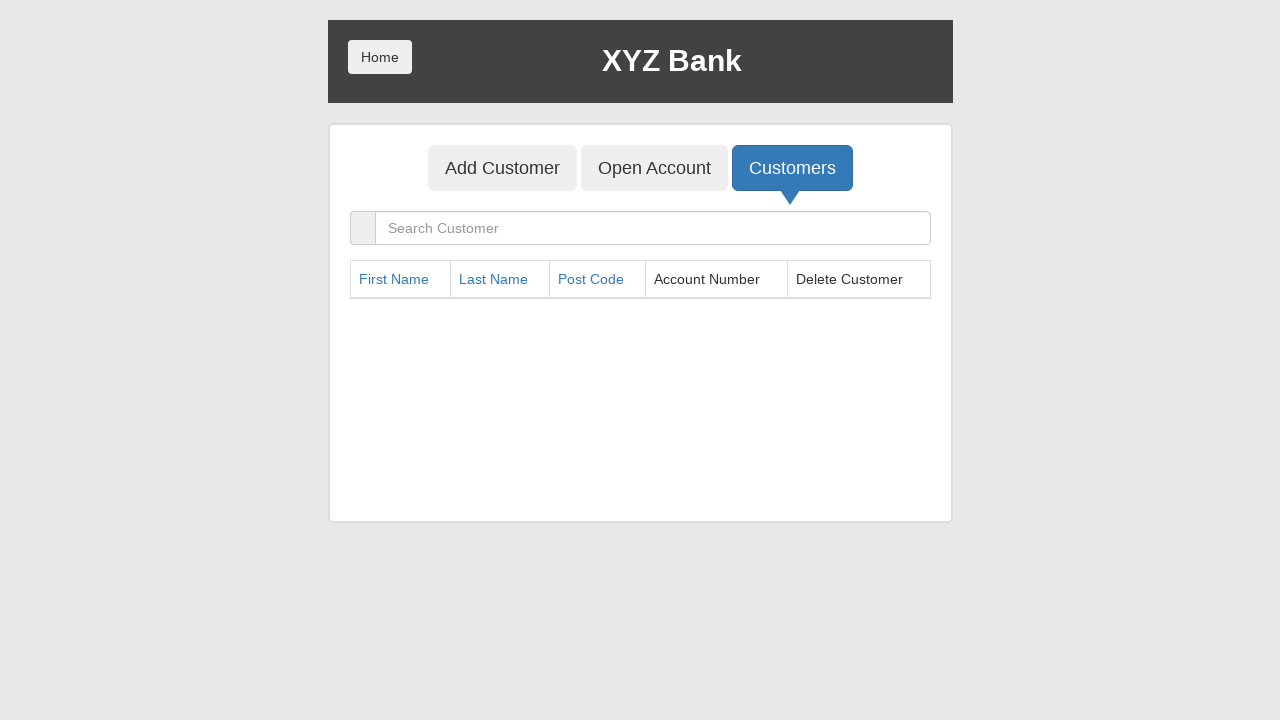

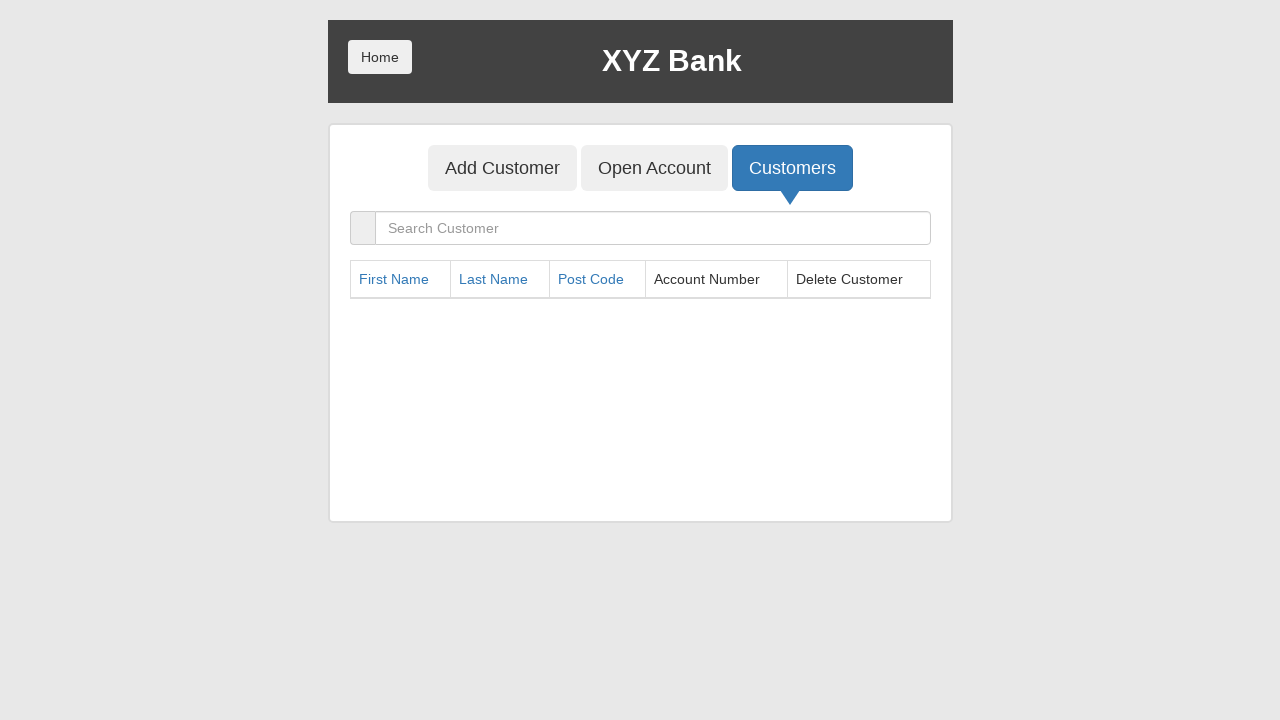